Tests React Semantic UI dropdown by selecting multiple different user names

Starting URL: https://react.semantic-ui.com/maximize/dropdown-example-selection/

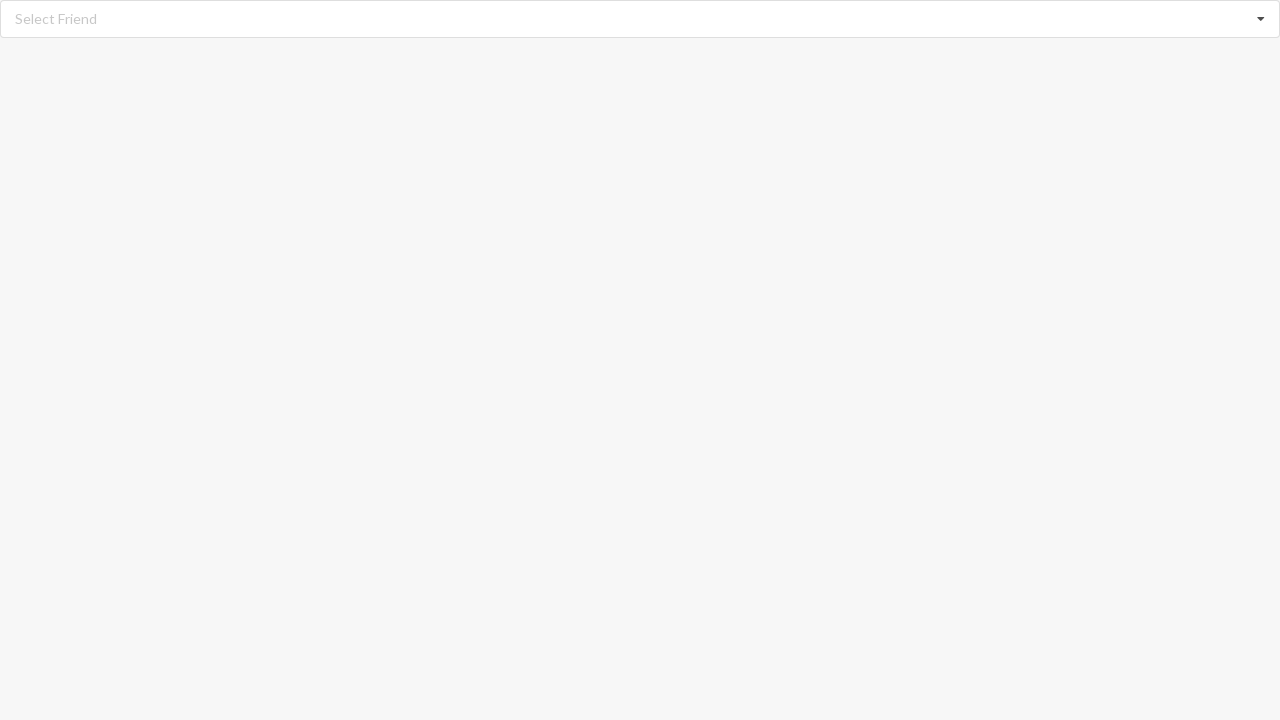

Clicked dropdown to open selection menu at (640, 19) on div.ui.fluid.selection.dropdown
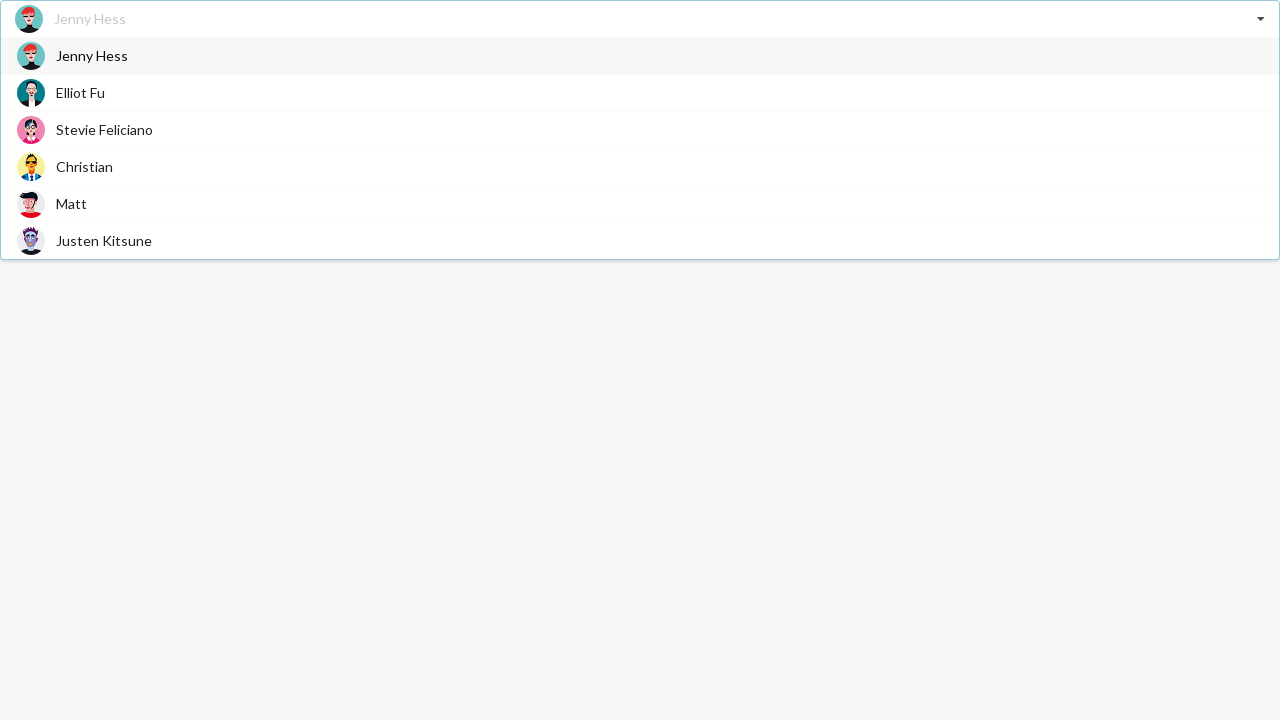

Dropdown items became visible
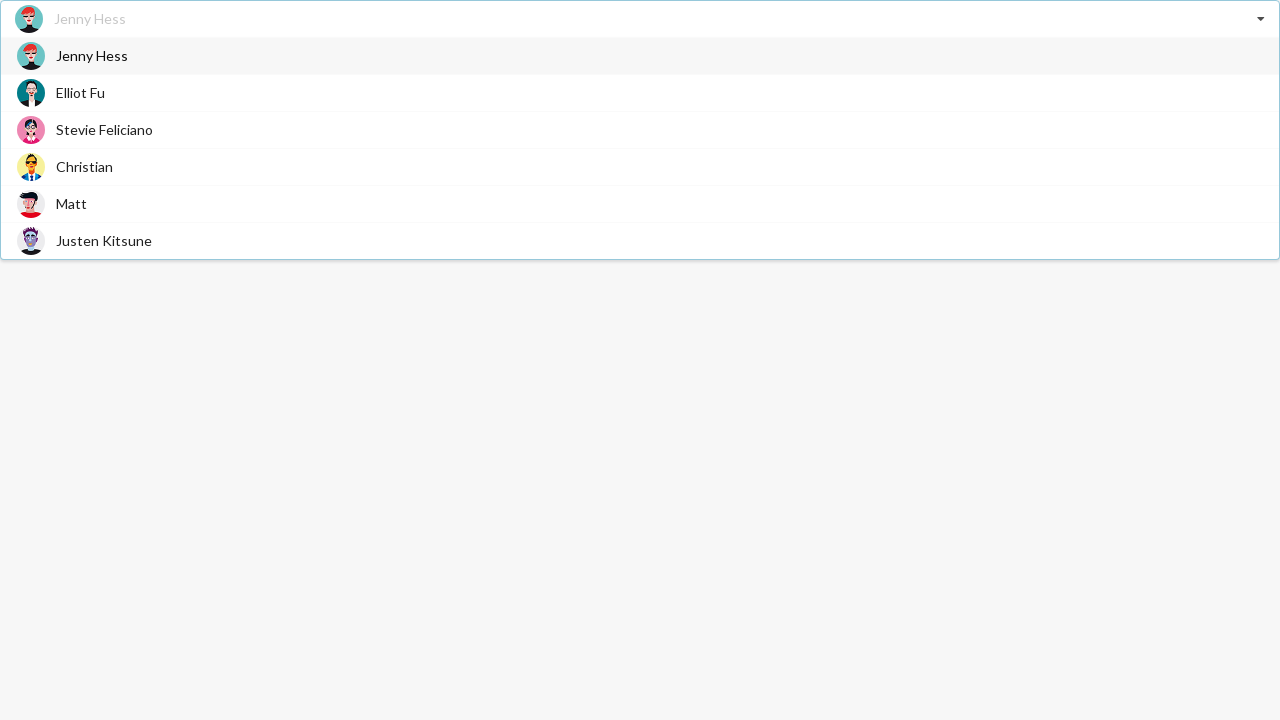

Selected 'Jenny Hess' from dropdown at (92, 56) on div.ui.fluid.selection.dropdown span:has-text('Jenny Hess')
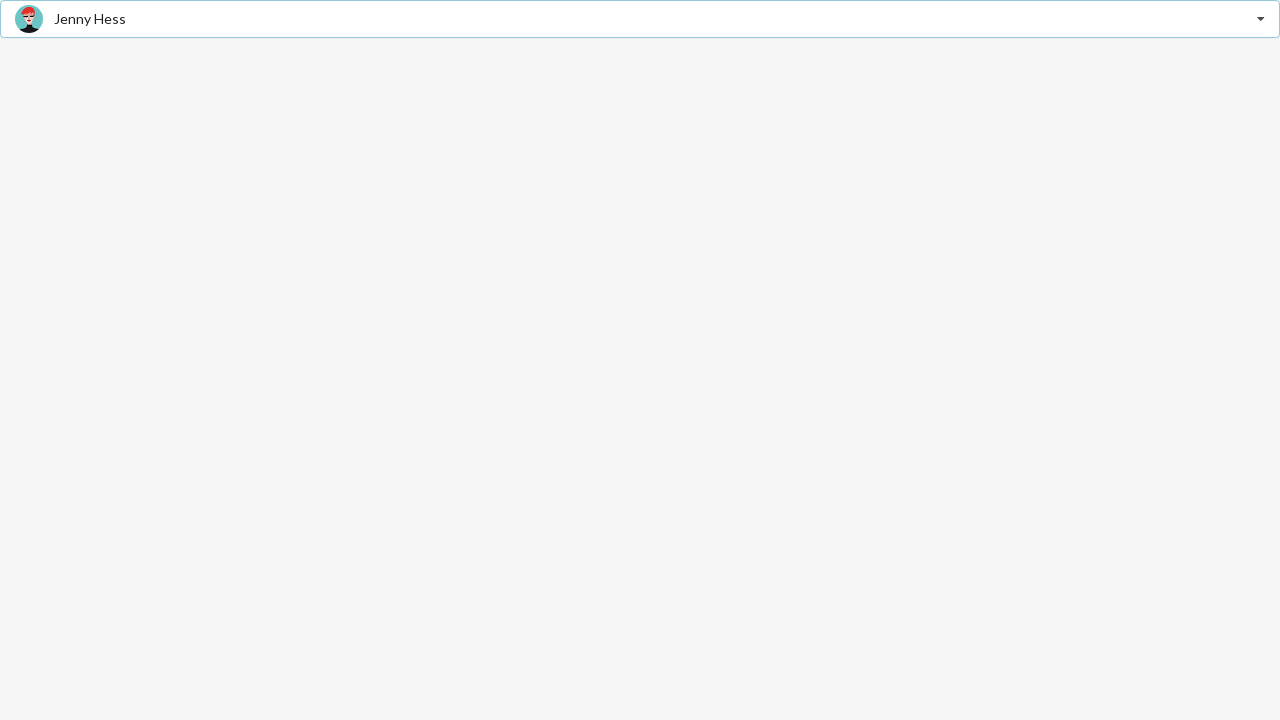

Clicked dropdown to open selection menu at (640, 19) on div.ui.fluid.selection.dropdown
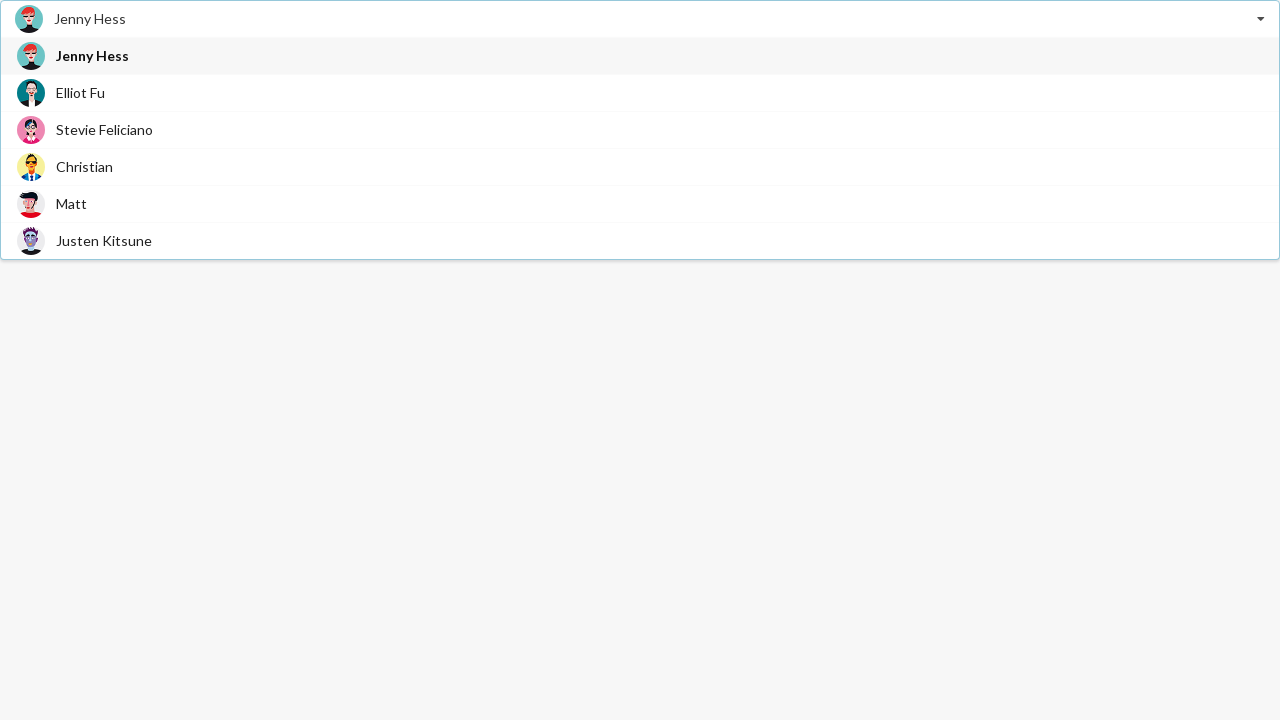

Dropdown items became visible
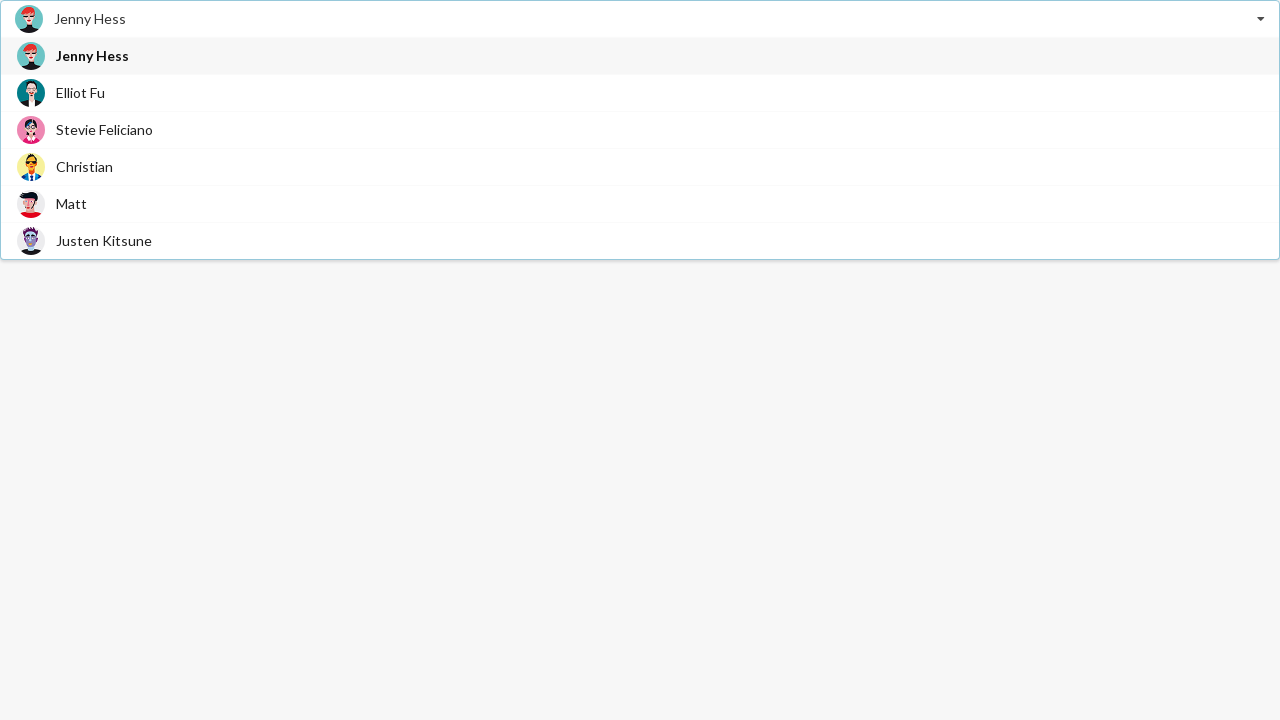

Selected 'Elliot Fu' from dropdown at (80, 92) on div.ui.fluid.selection.dropdown span:has-text('Elliot Fu')
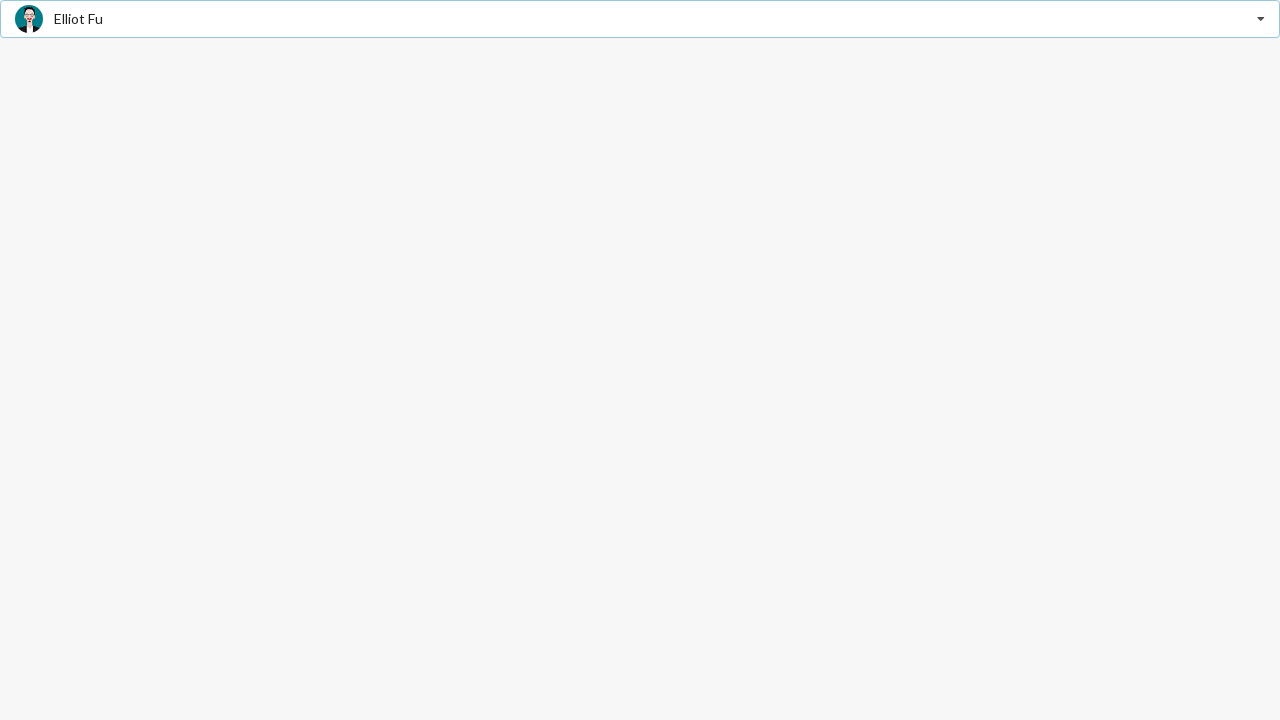

Clicked dropdown to open selection menu at (640, 19) on div.ui.fluid.selection.dropdown
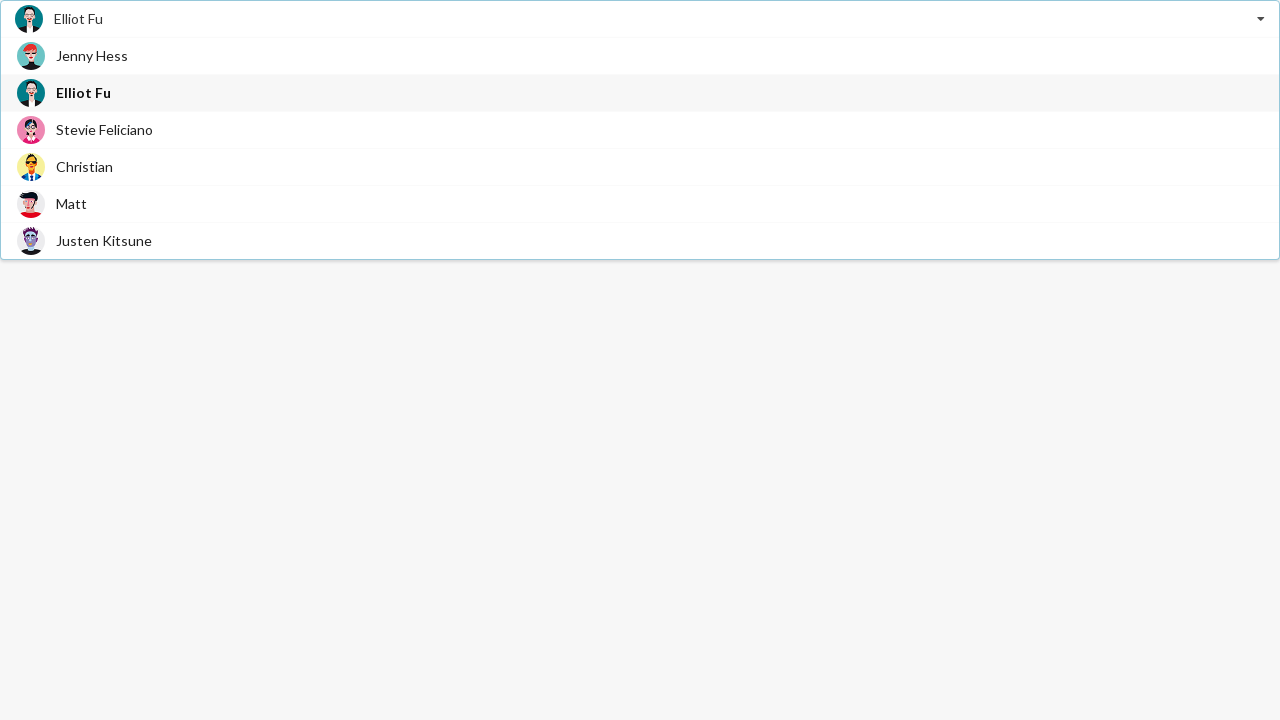

Dropdown items became visible
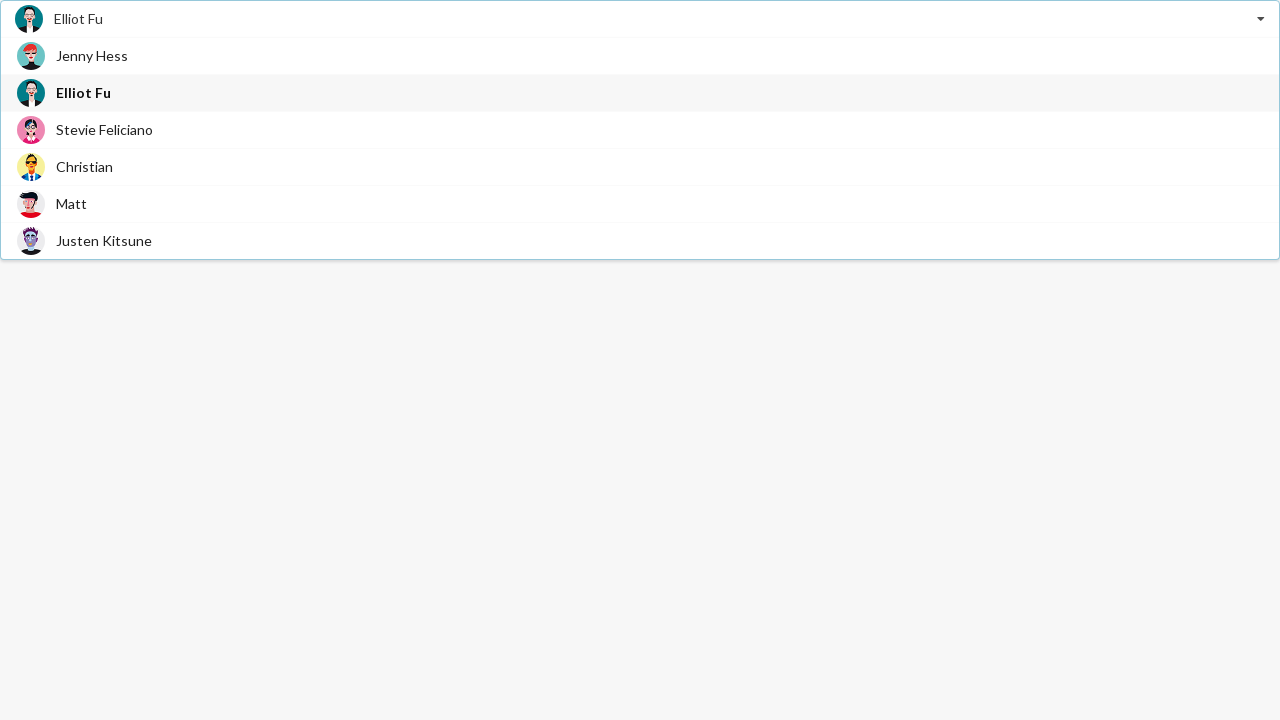

Selected 'Stevie Feliciano' from dropdown at (104, 130) on div.ui.fluid.selection.dropdown span:has-text('Stevie Feliciano')
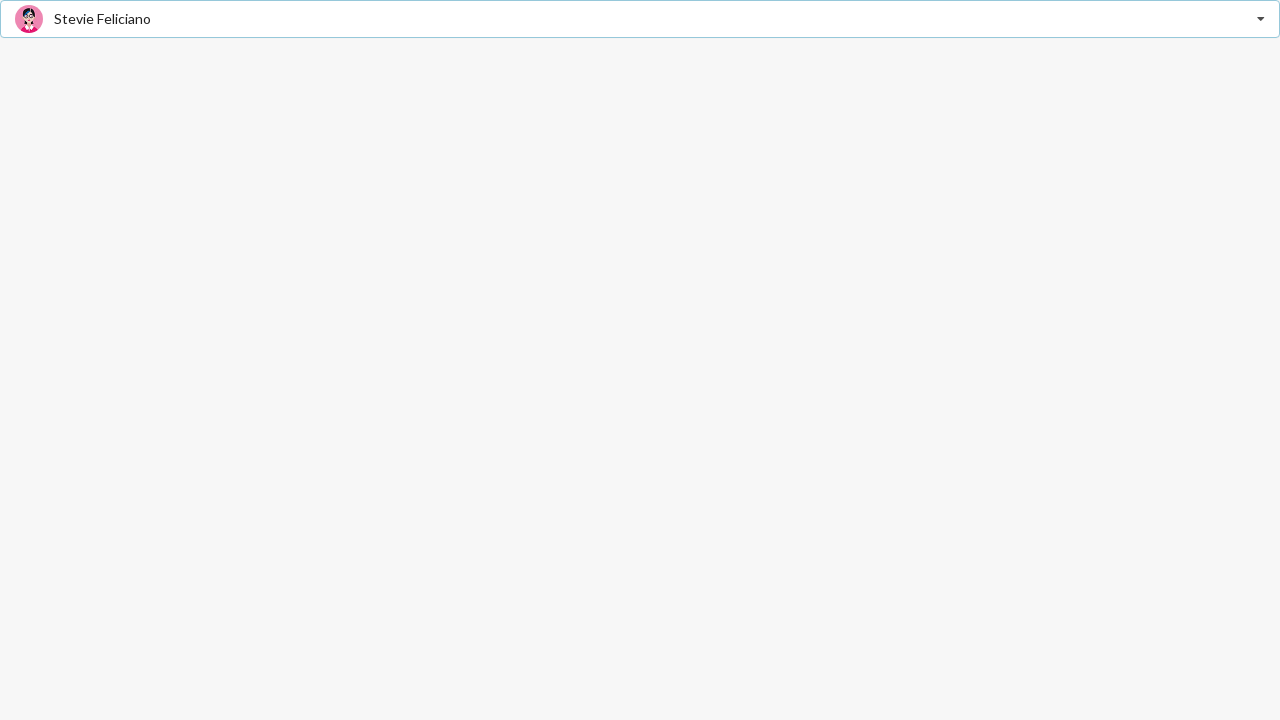

Clicked dropdown to open selection menu at (640, 19) on div.ui.fluid.selection.dropdown
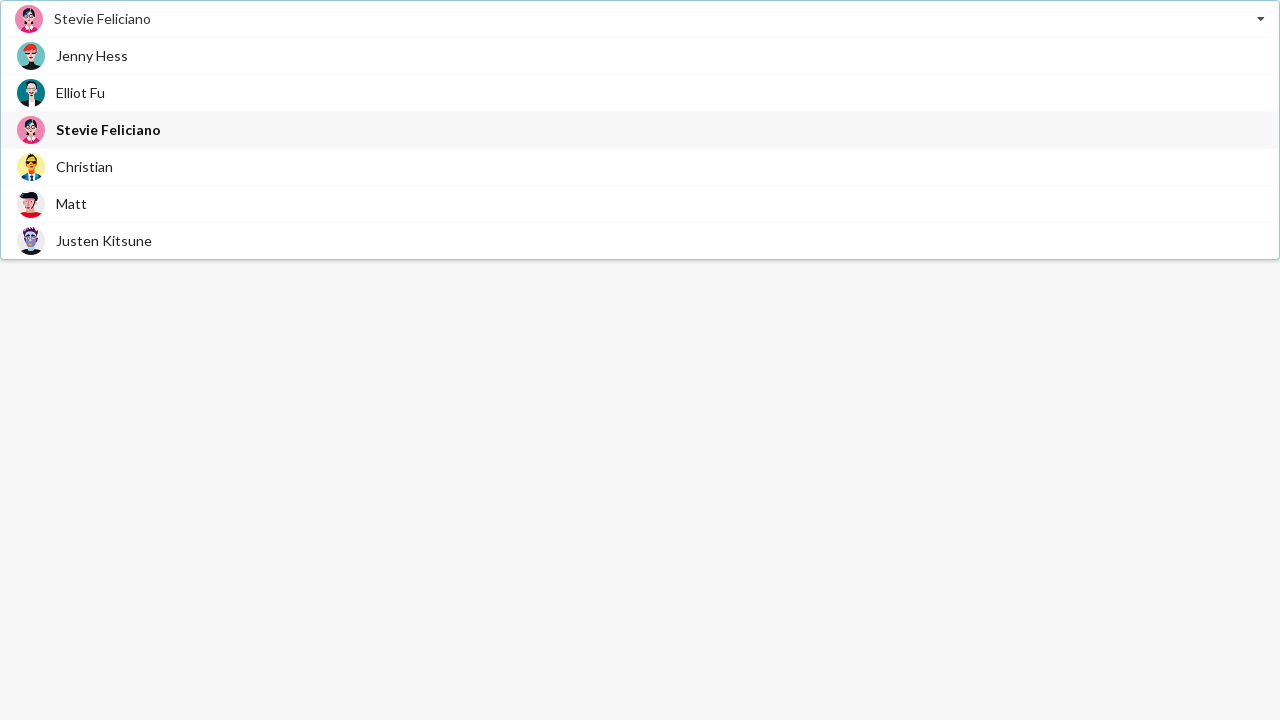

Dropdown items became visible
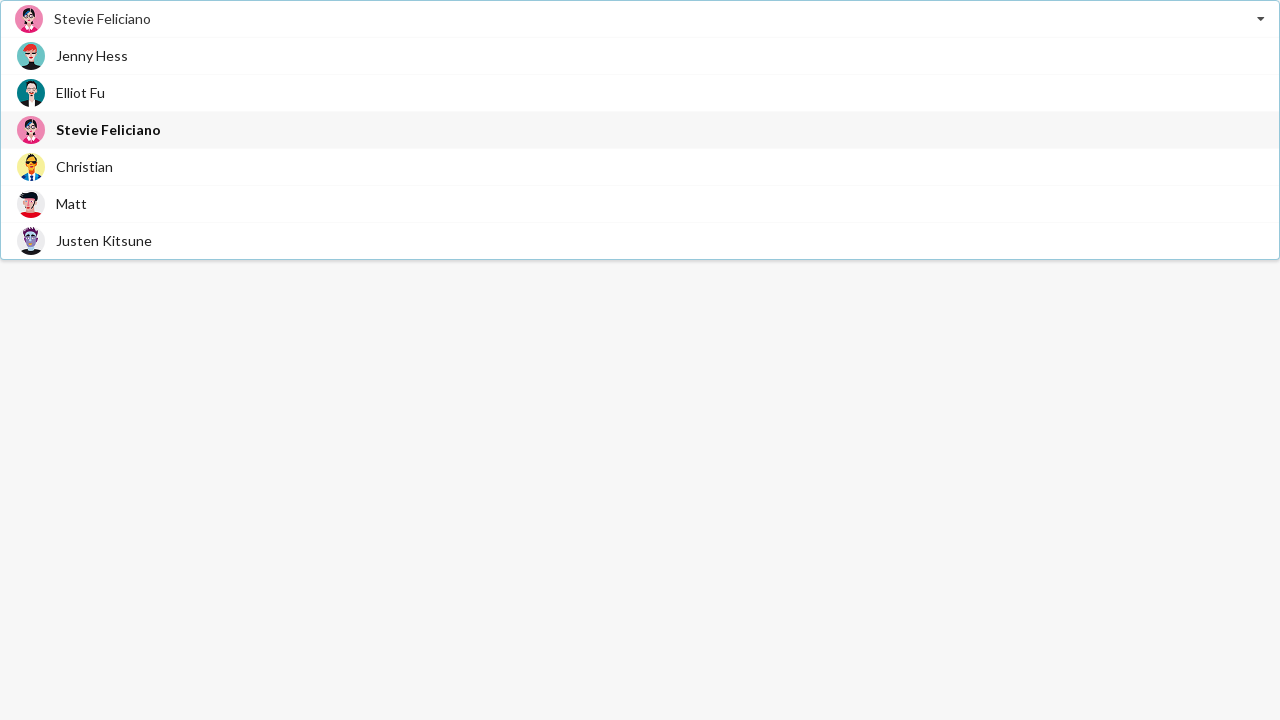

Selected 'Christian' from dropdown at (84, 166) on div.ui.fluid.selection.dropdown span:has-text('Christian')
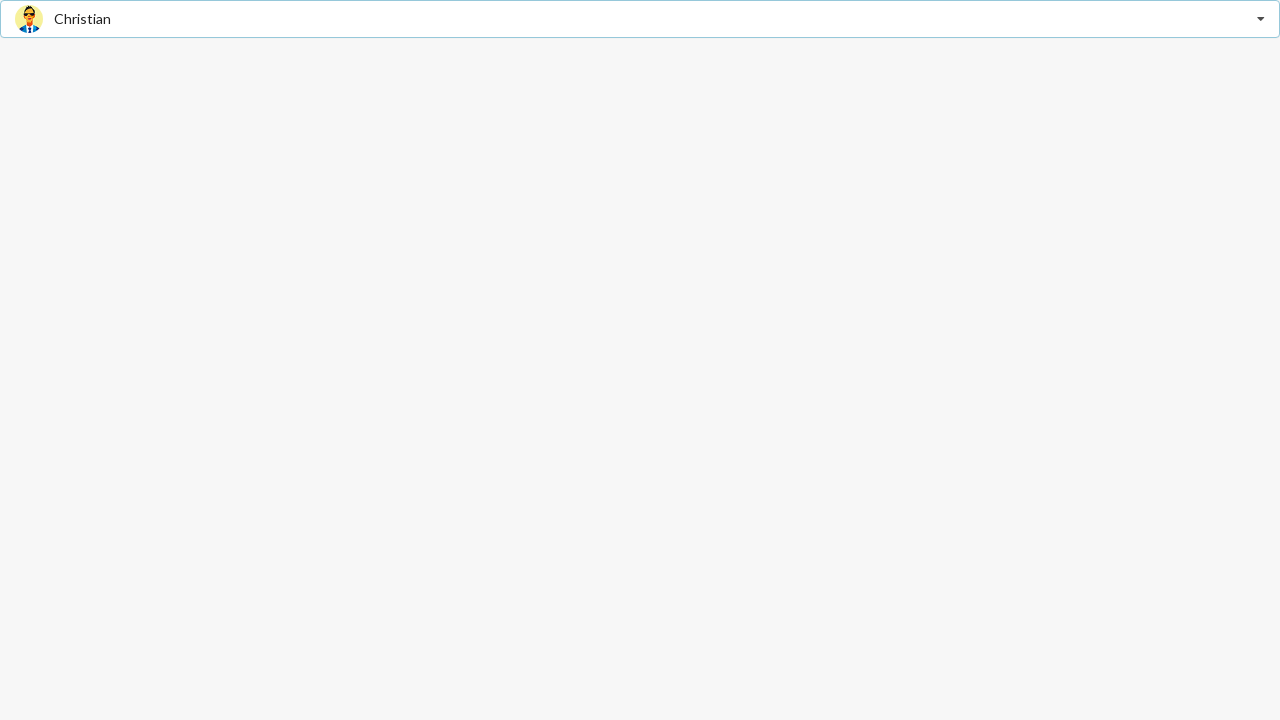

Clicked dropdown to open selection menu at (640, 19) on div.ui.fluid.selection.dropdown
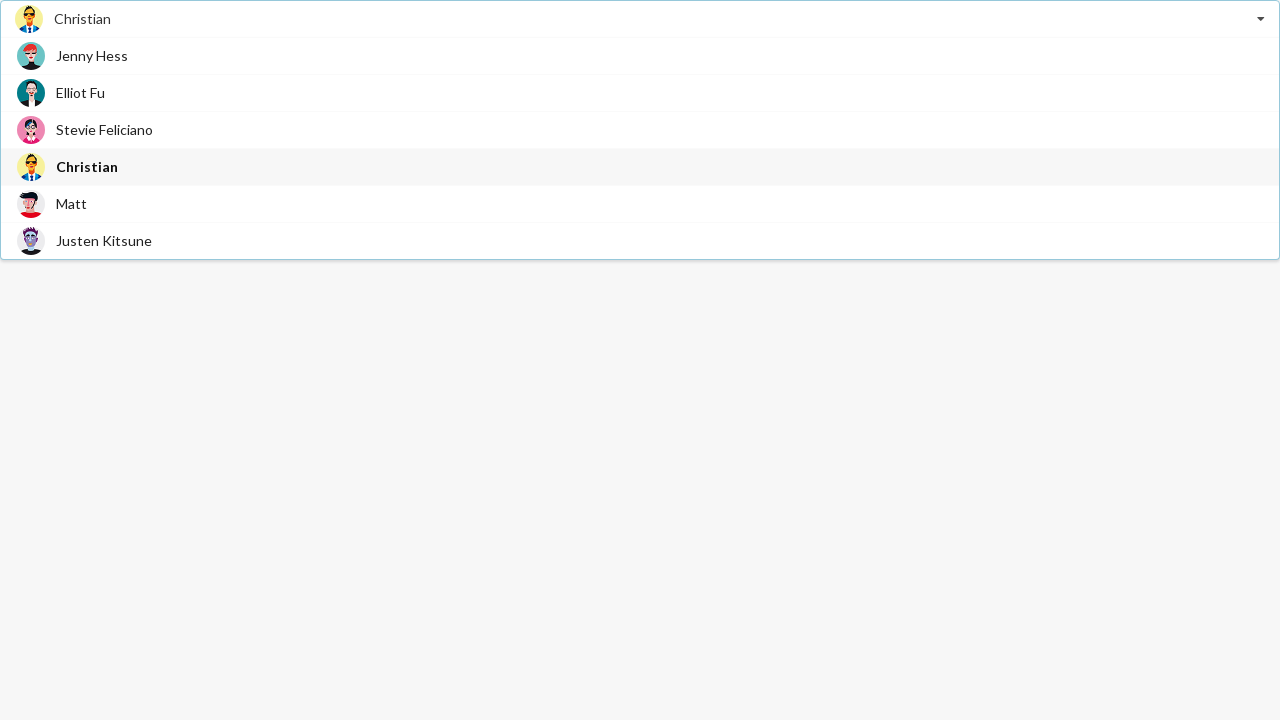

Dropdown items became visible
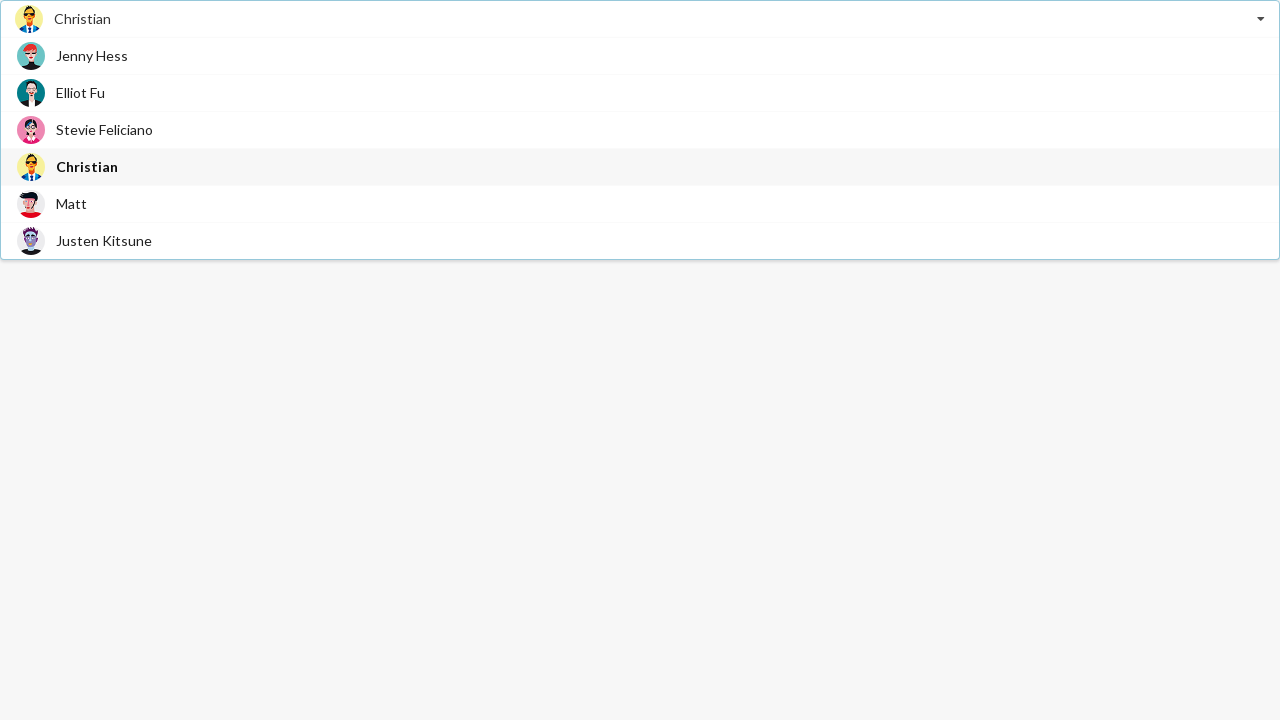

Selected 'Matt' from dropdown at (72, 204) on div.ui.fluid.selection.dropdown span:has-text('Matt')
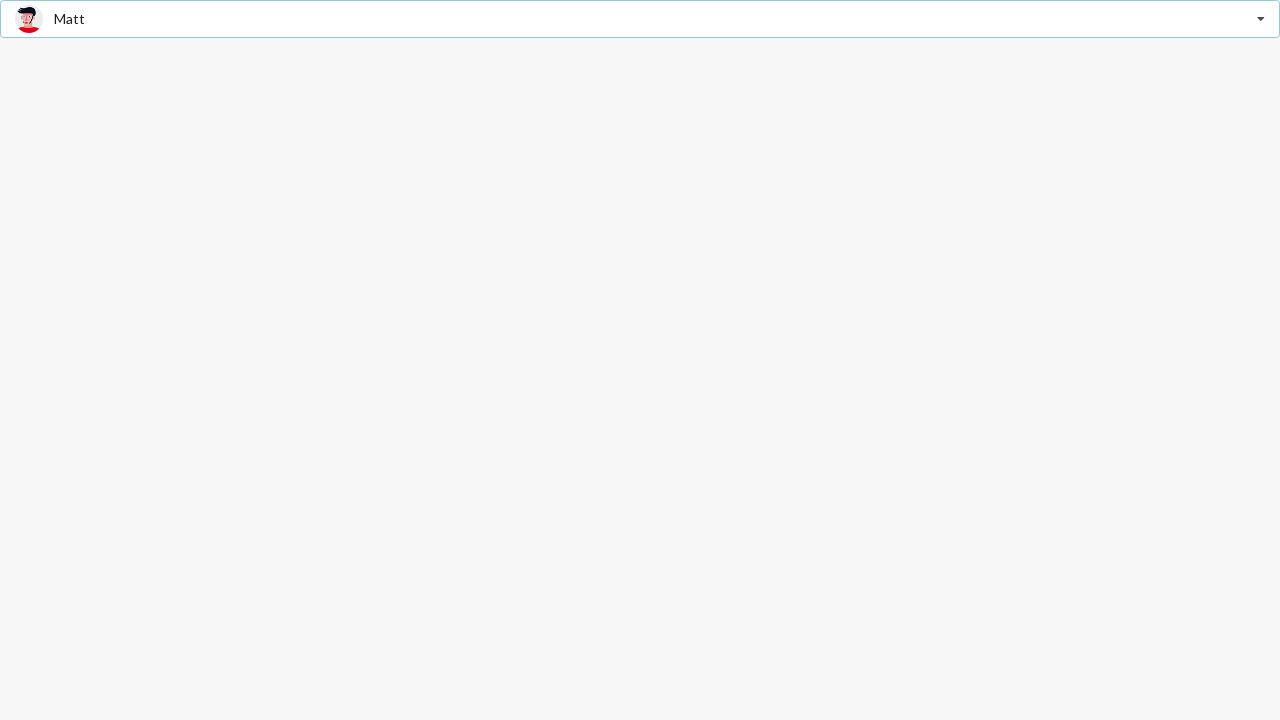

Clicked dropdown to open selection menu at (640, 19) on div.ui.fluid.selection.dropdown
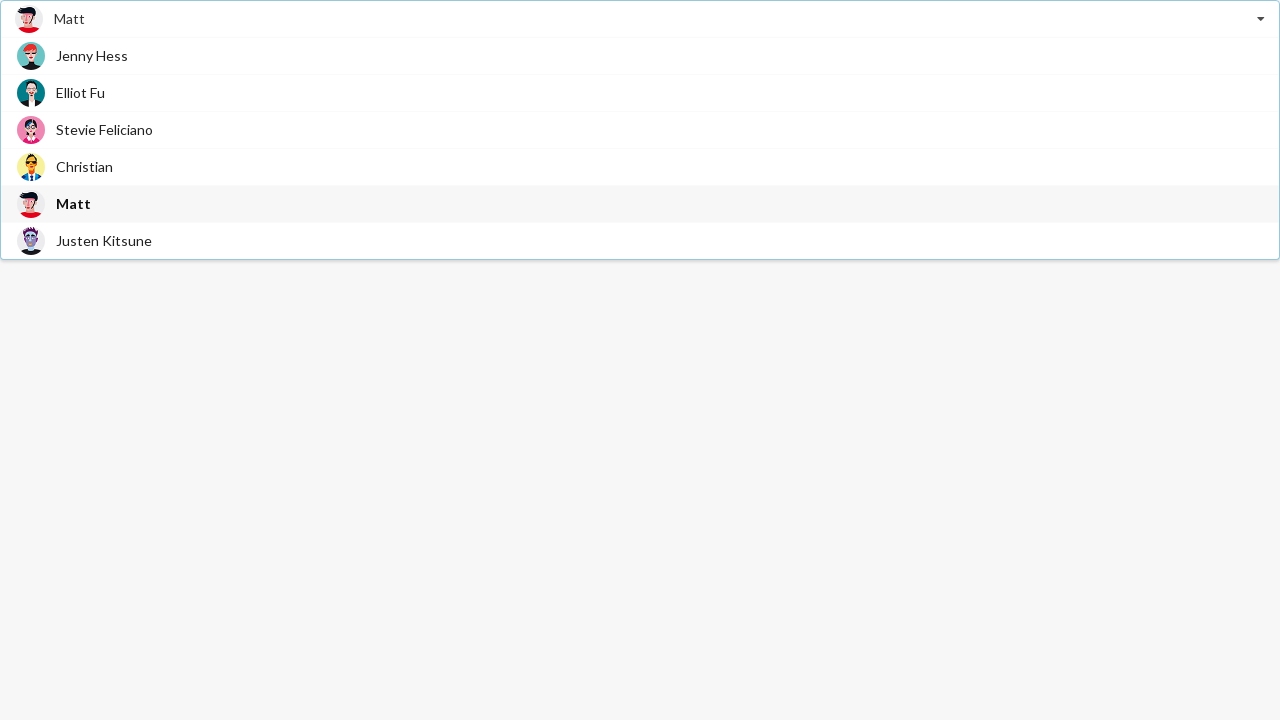

Dropdown items became visible
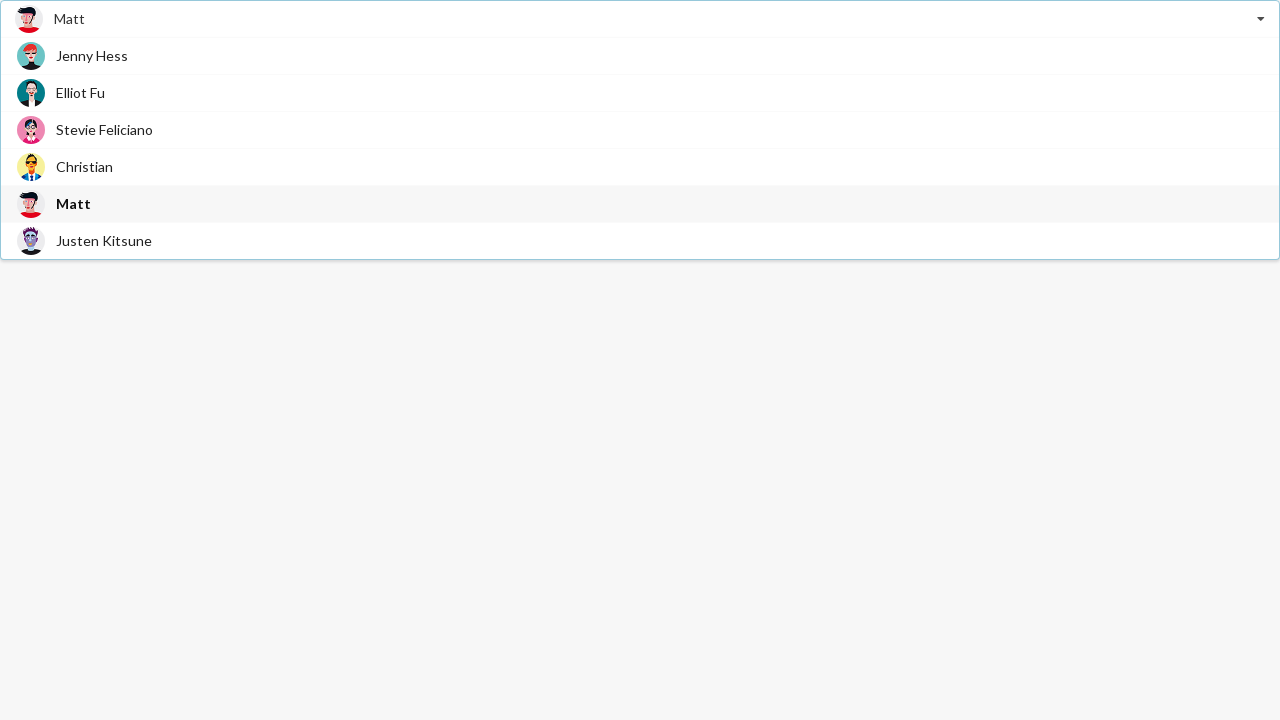

Selected 'Justen Kitsune' from dropdown at (104, 240) on div.ui.fluid.selection.dropdown span:has-text('Justen Kitsune')
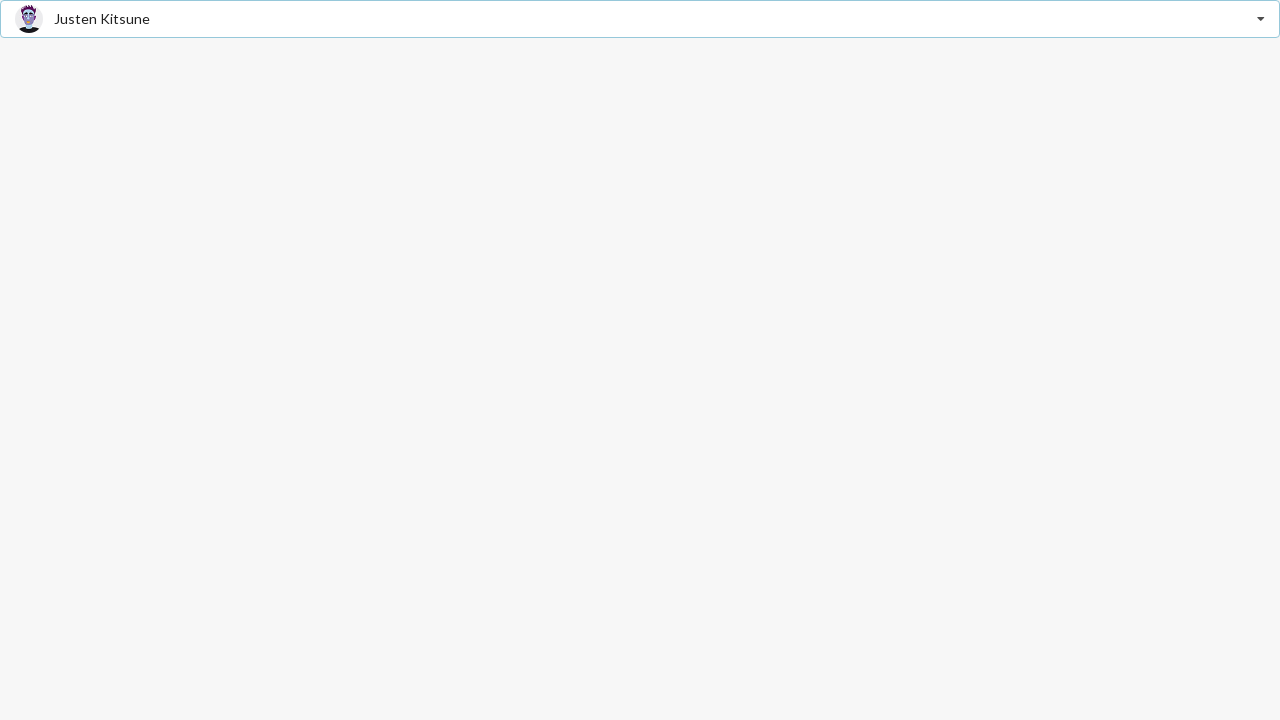

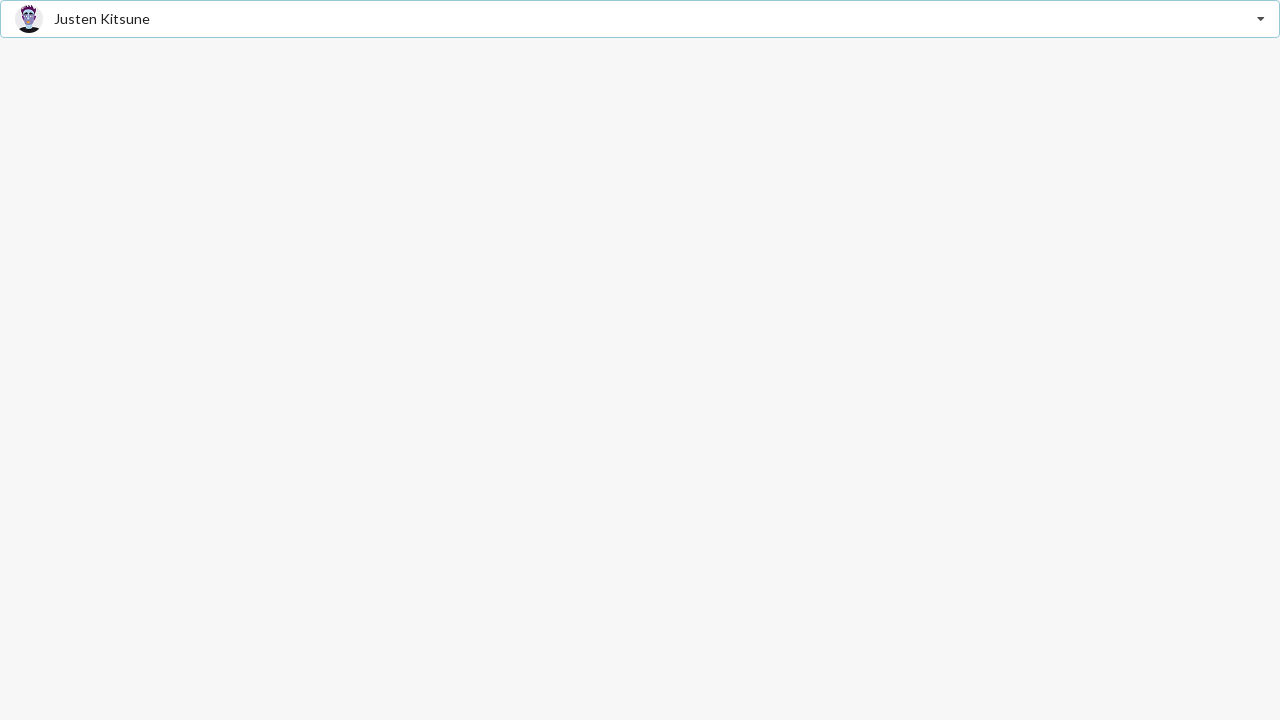